Navigates to Citi bank website and verifies that the page title contains "citi" to confirm the correct page has loaded.

Starting URL: http://www.citi.com

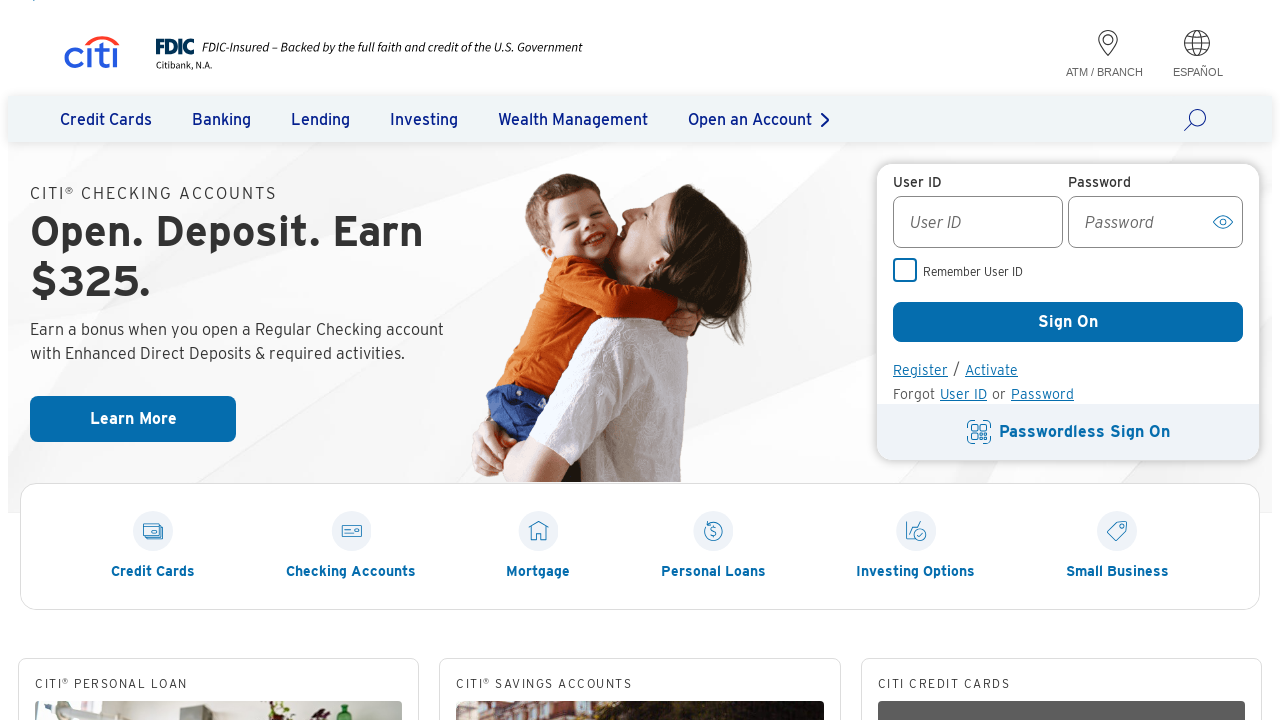

Navigated to http://www.citi.com
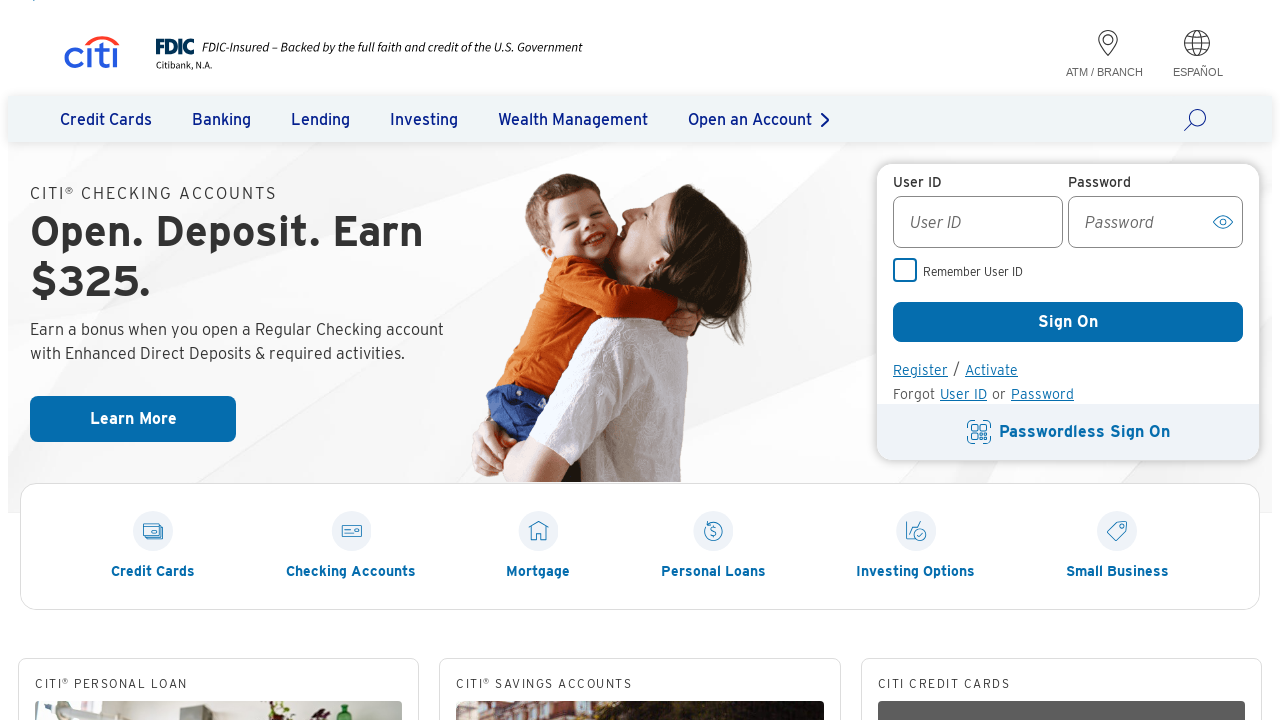

Page loaded (domcontentloaded state reached)
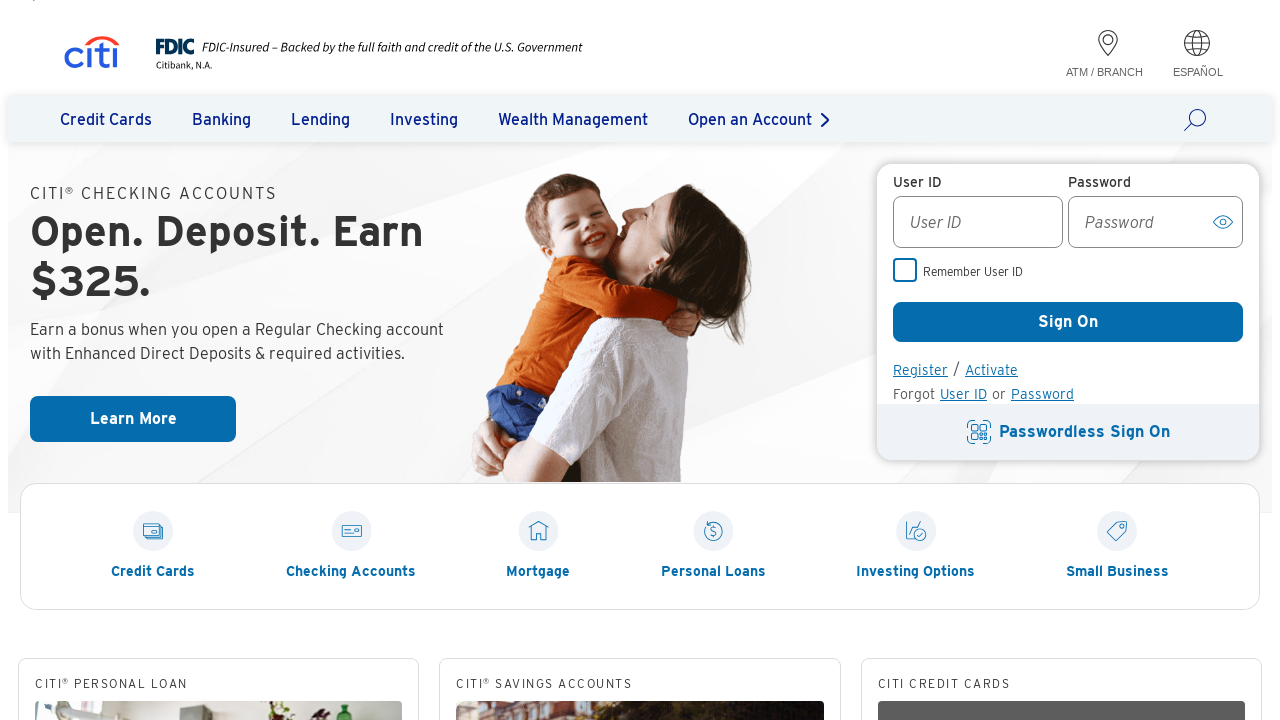

Retrieved page title: 'Online Banking, Mortgages, Personal Loans, Investing | Citi.com'
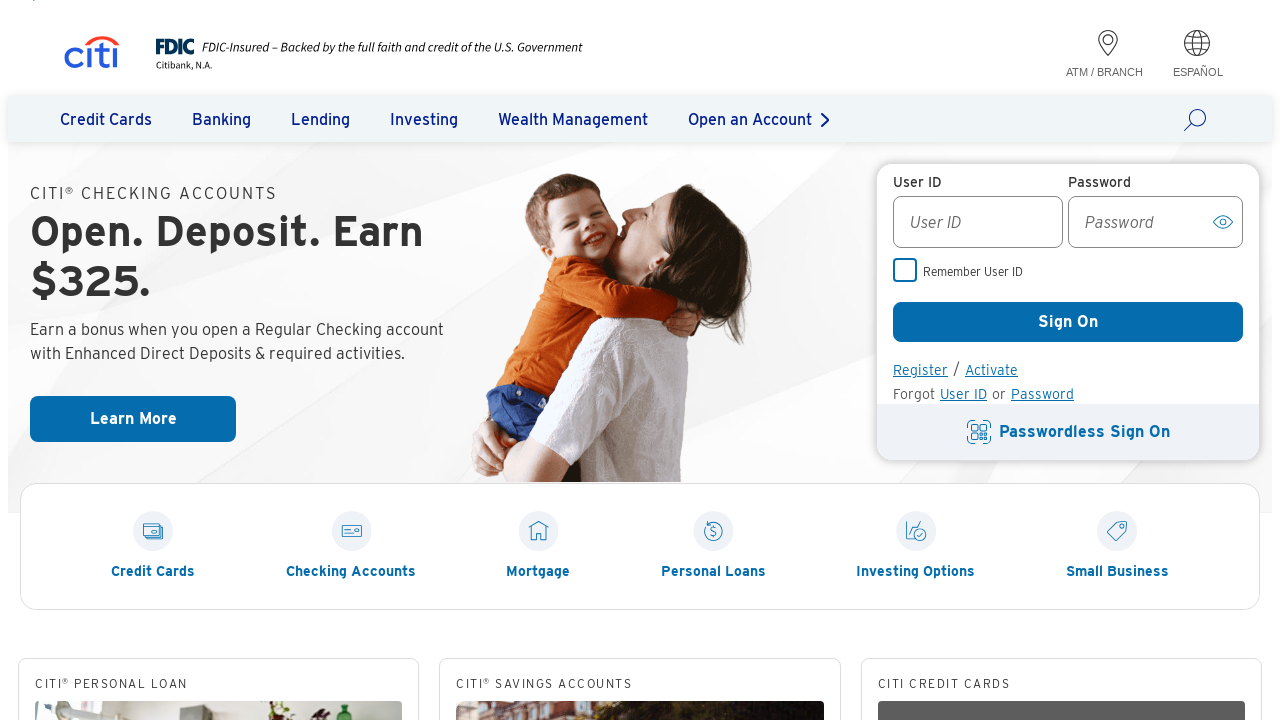

Verified page title contains 'citi'
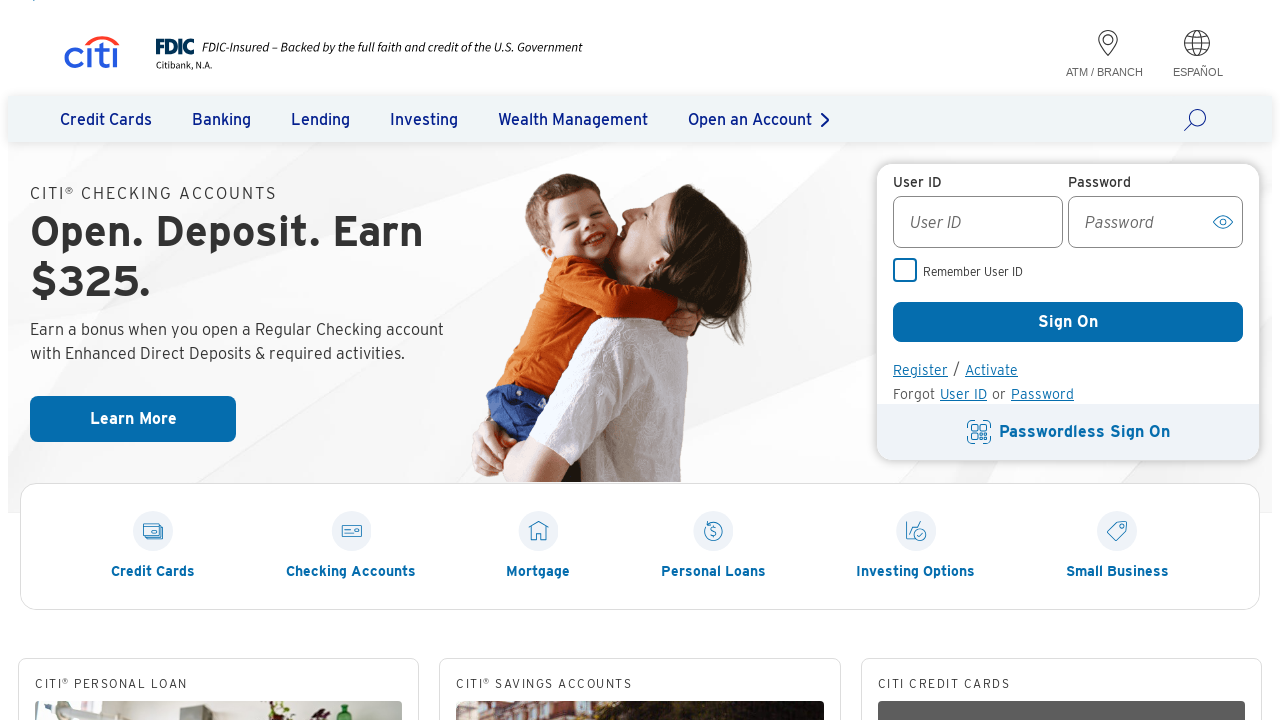

Printed page title: Online Banking, Mortgages, Personal Loans, Investing | Citi.com
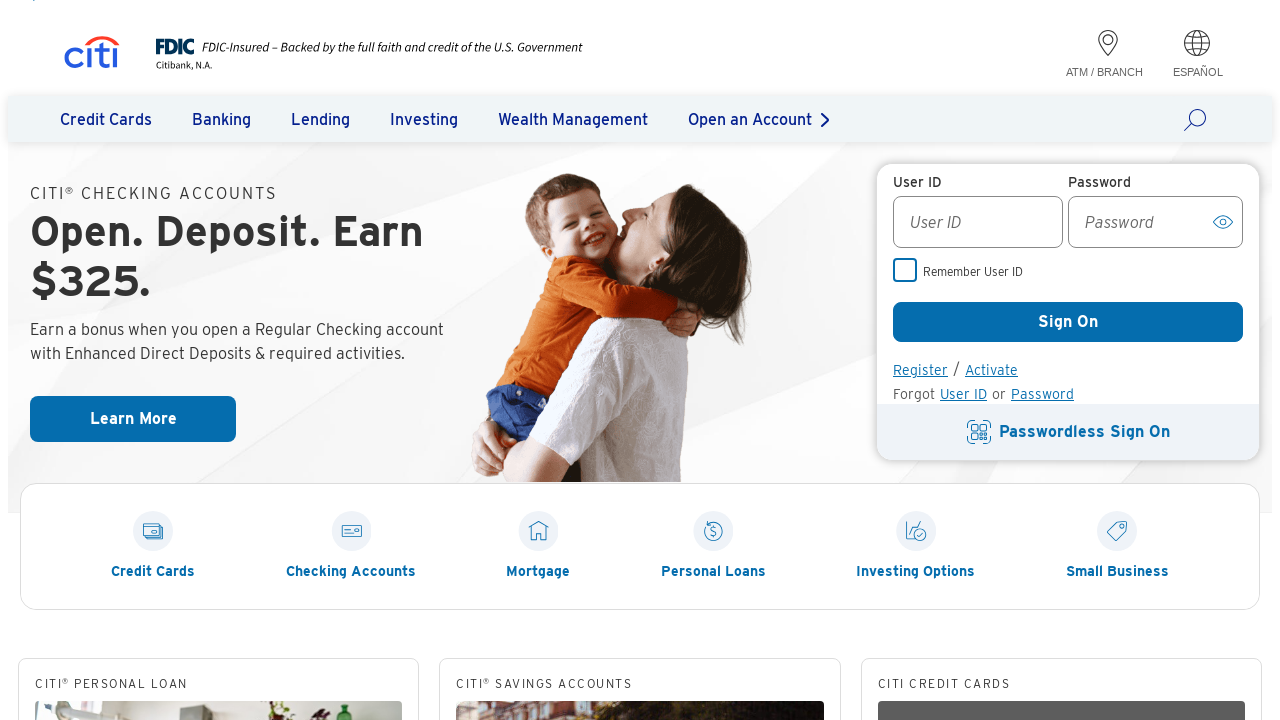

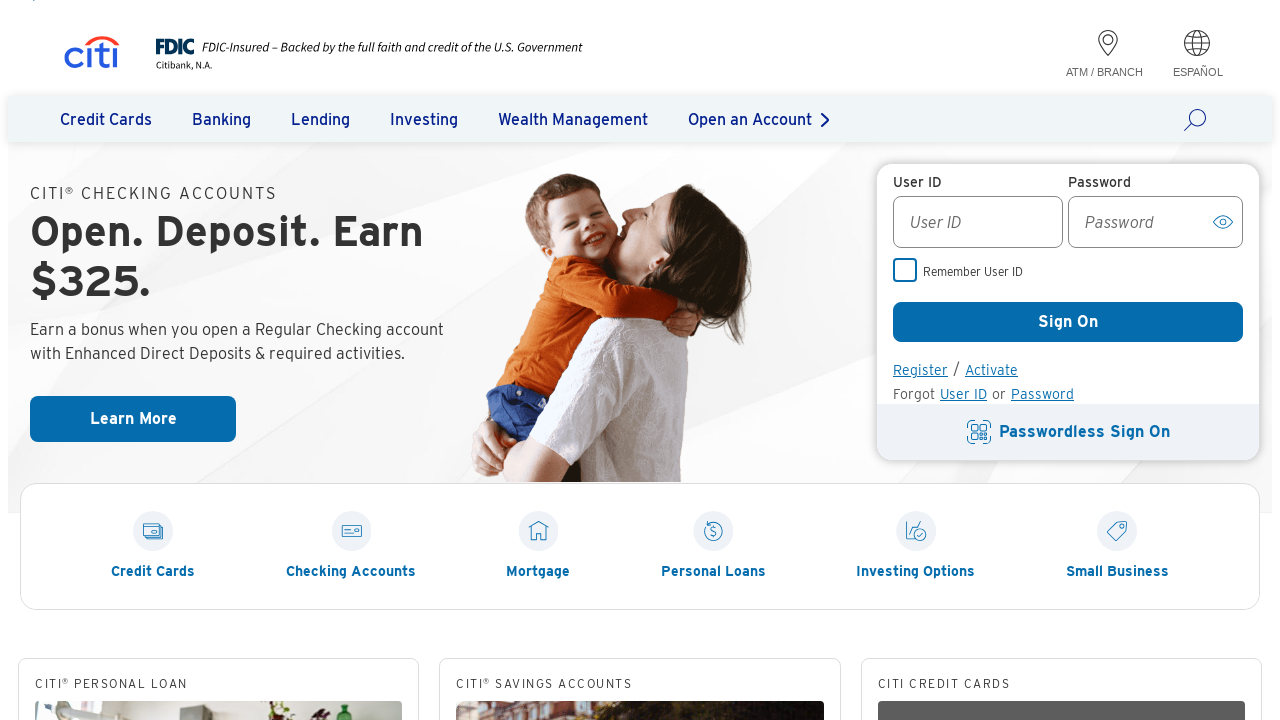